Tests dismissing a JavaScript confirm dialog by clicking the second alert button, dismissing the dialog, and verifying the cancel result message.

Starting URL: https://testcenter.techproeducation.com/index.php?page=javascript-alerts

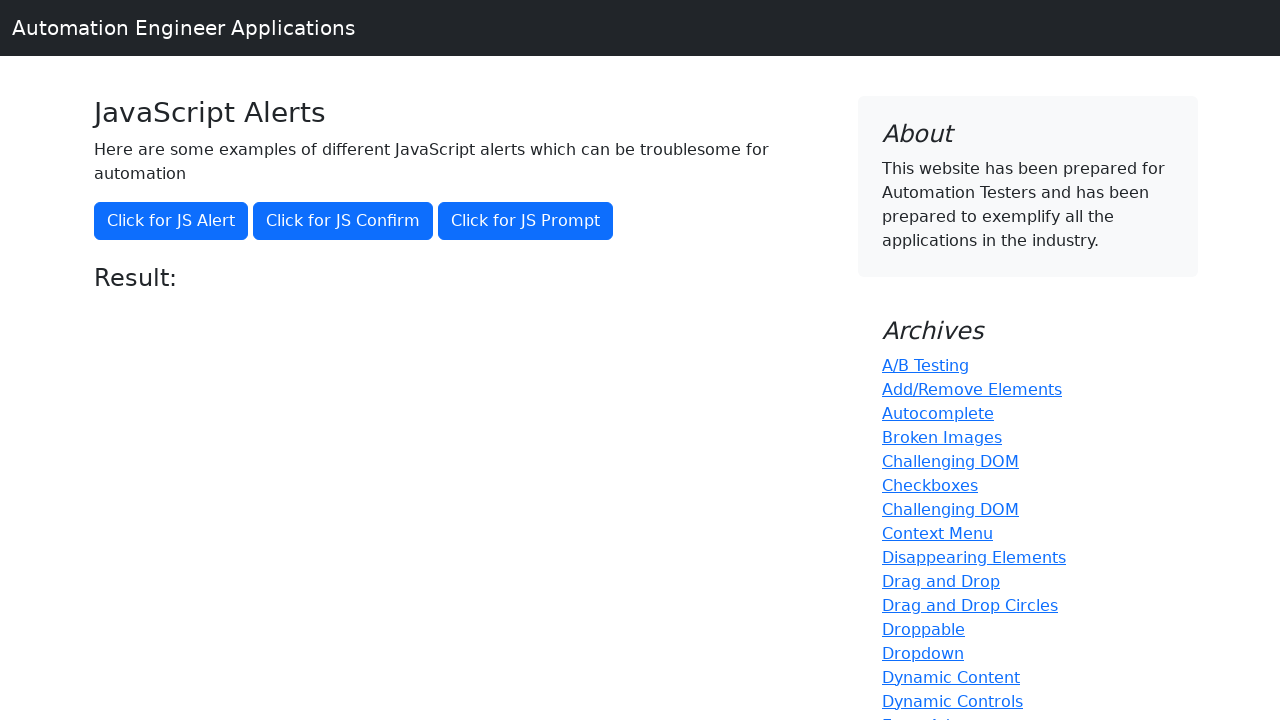

Set up dialog handler to dismiss the confirm dialog
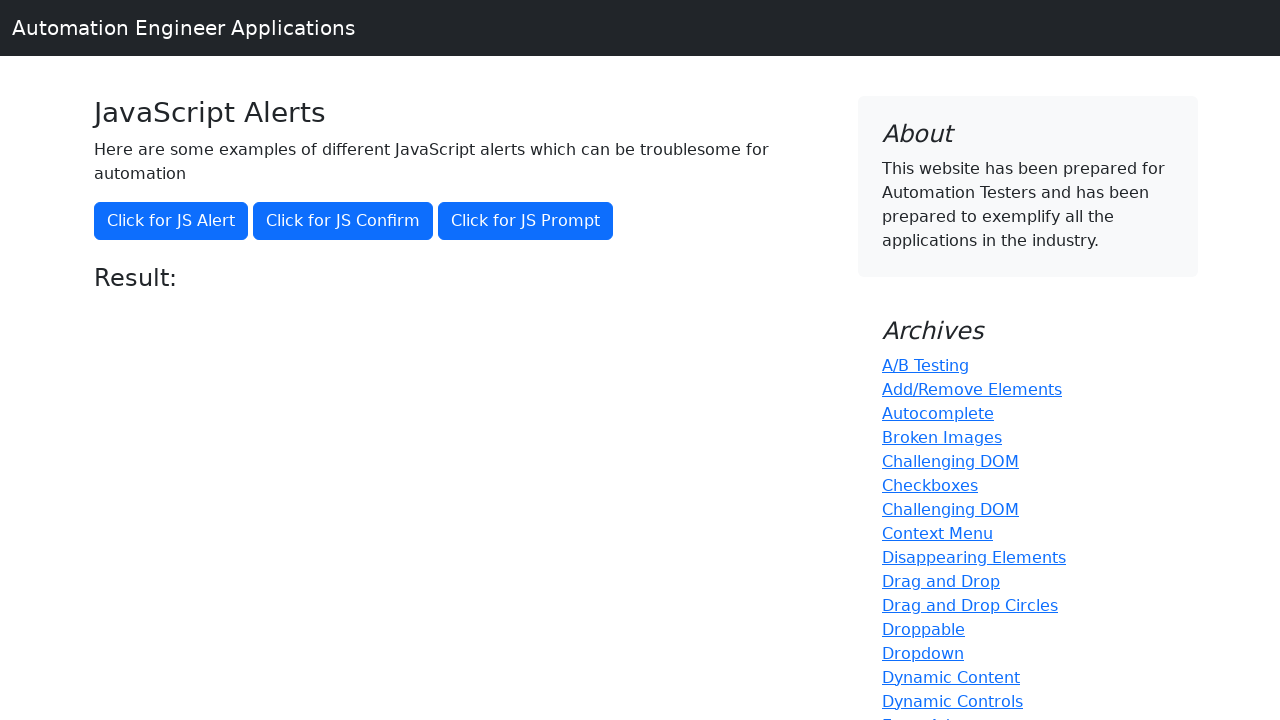

Clicked the confirm button to trigger the JavaScript confirm dialog at (343, 221) on xpath=//button[@onclick='jsConfirm()']
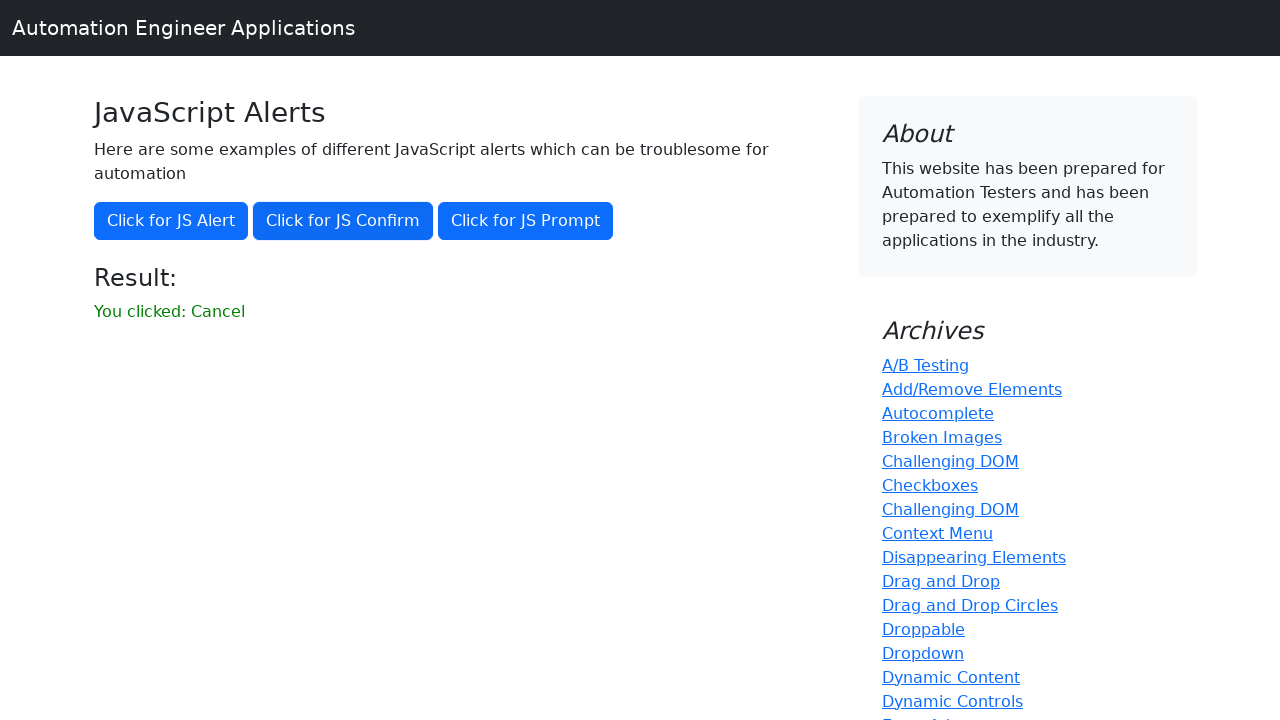

Result element loaded after dismissing the dialog
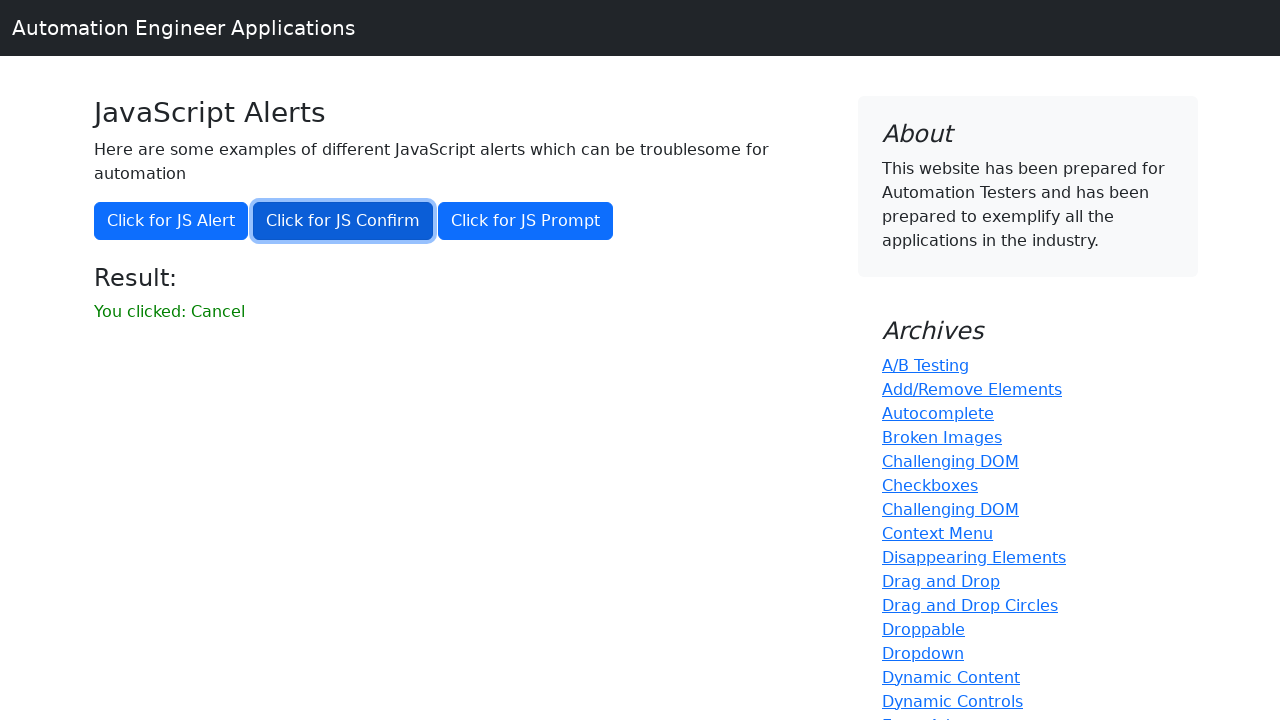

Retrieved result text from the page
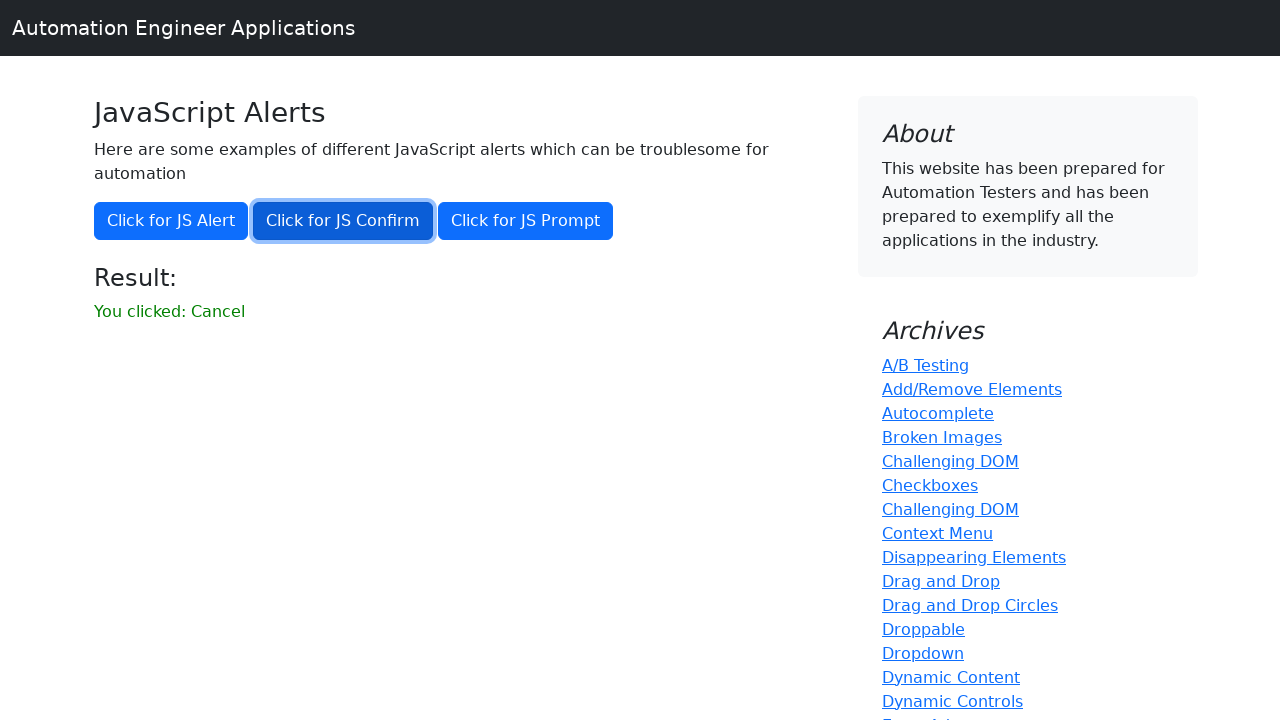

Verified that the result message is 'You clicked: Cancel'
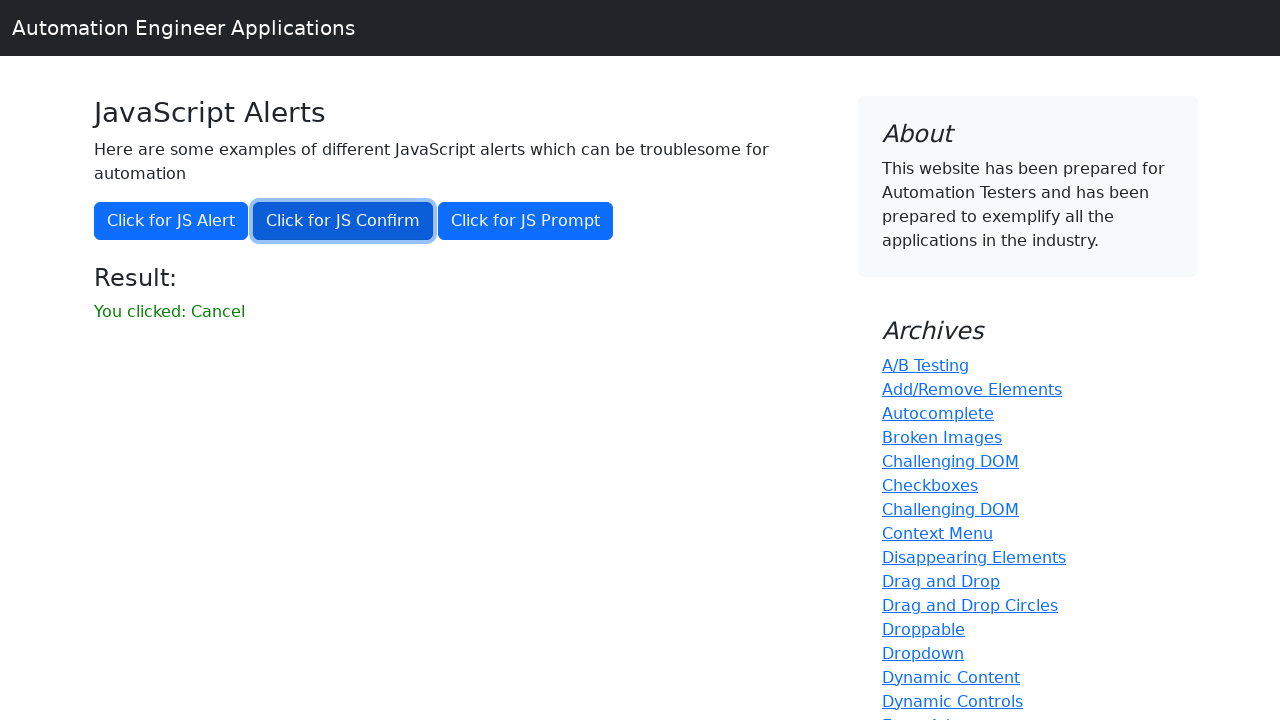

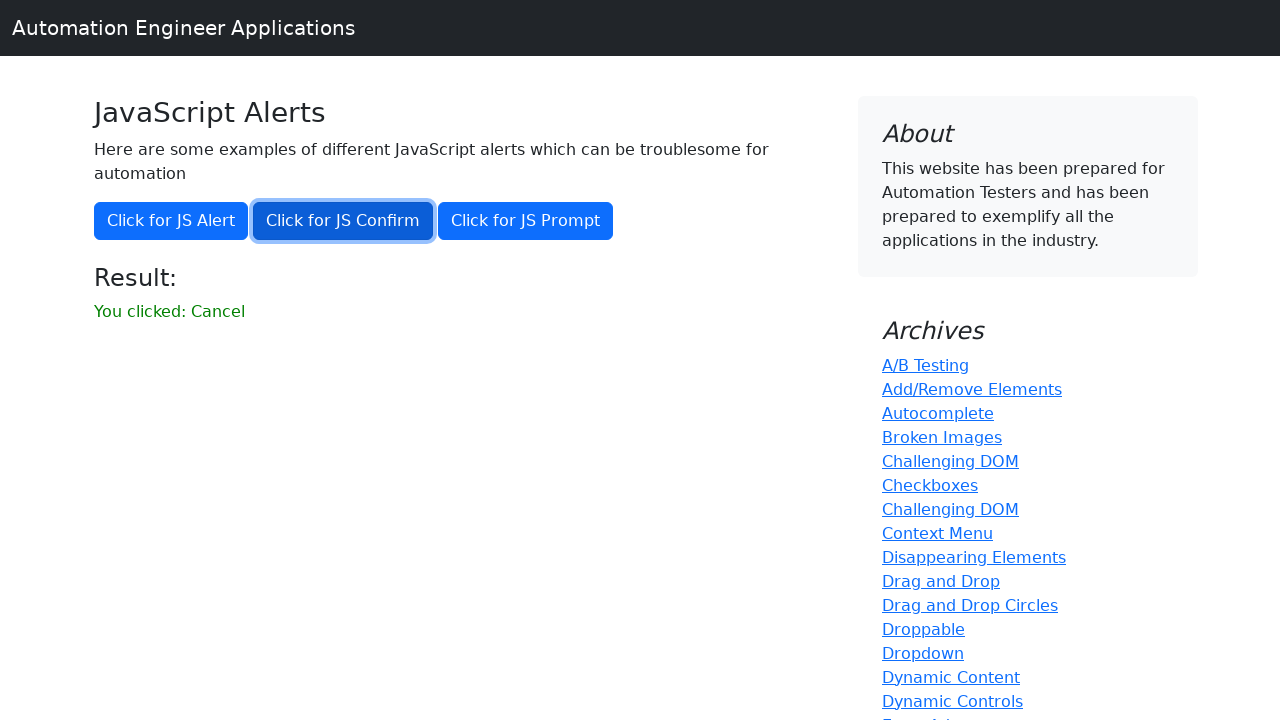